Tests the 12306 Chinese railway ticket query functionality by filling in departure station, arrival station, and travel date, then clicking the query button to search for available tickets.

Starting URL: https://kyfw.12306.cn/otn/leftTicket/init

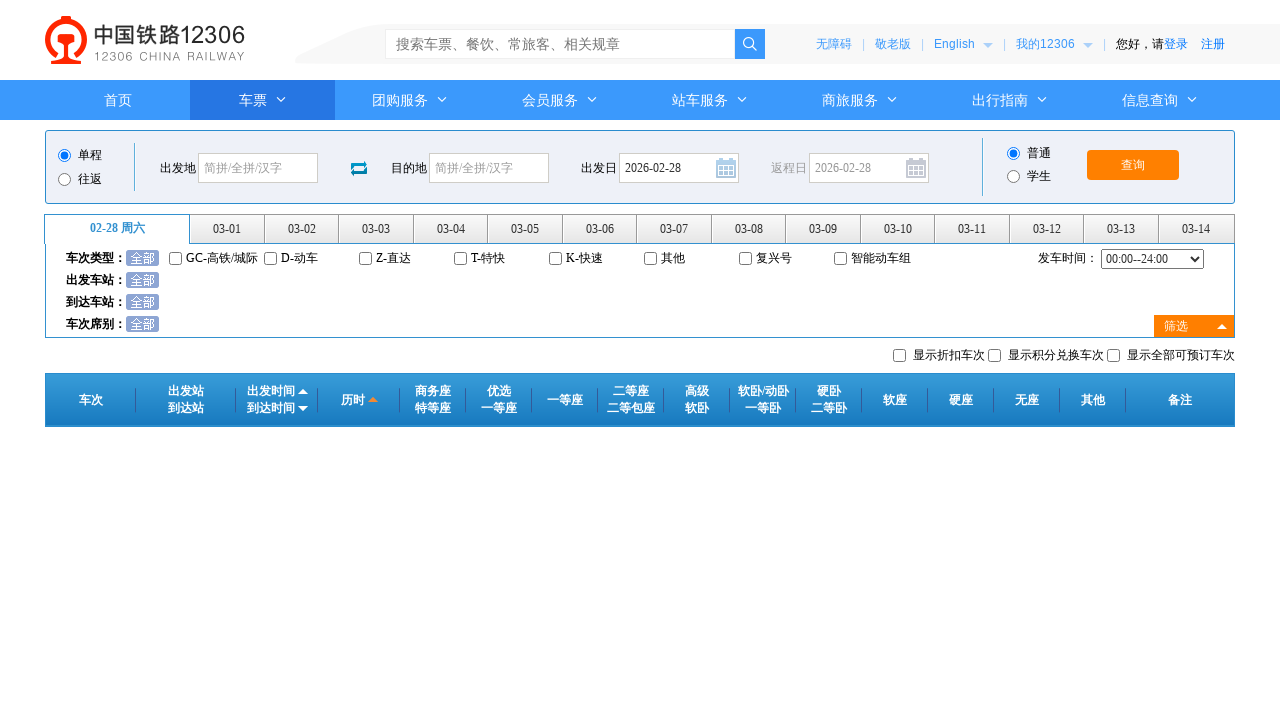

Clicked on departure station input field at (258, 168) on #fromStationText
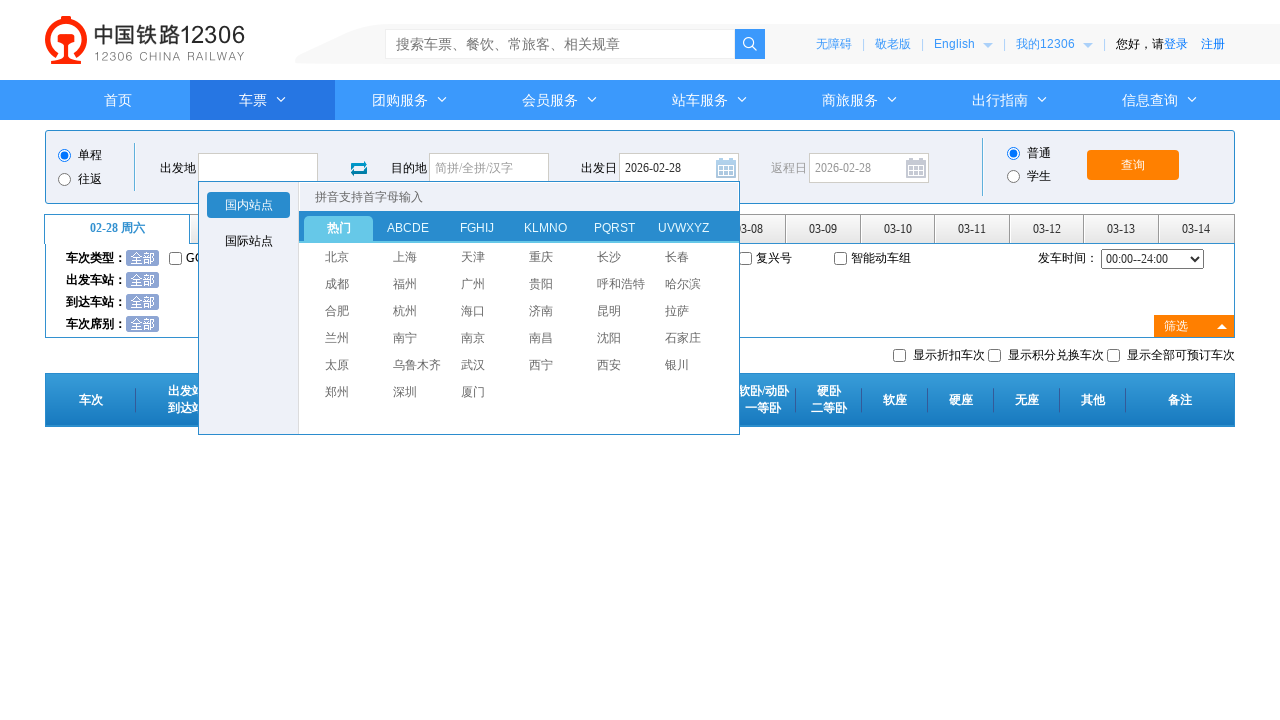

Filled departure station with '北京' (Beijing) on #fromStationText
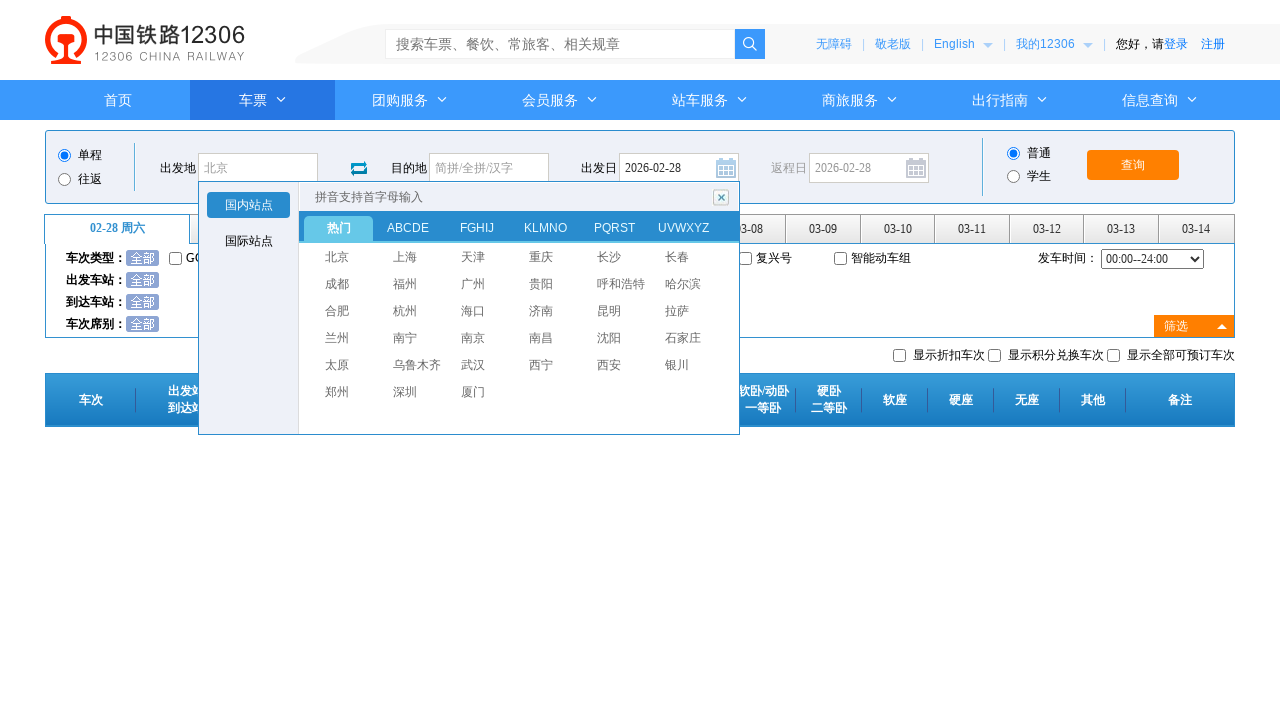

Pressed Enter to confirm departure station
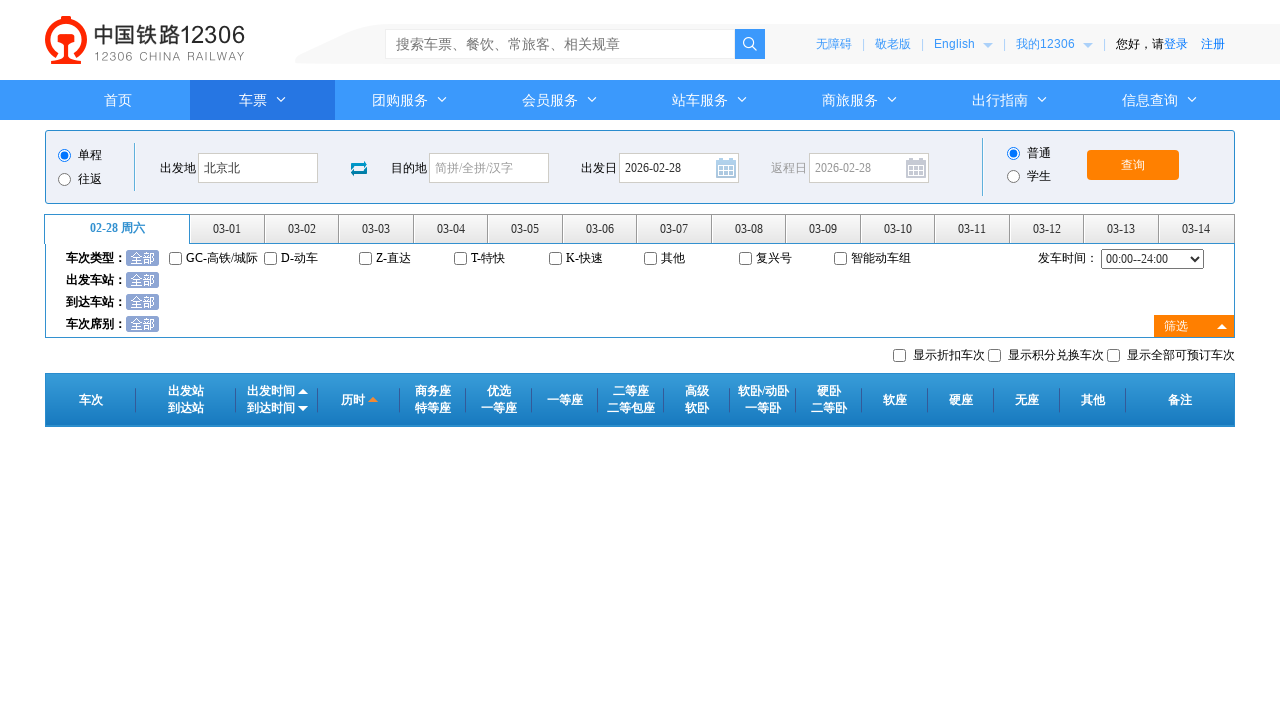

Clicked on arrival station input field at (489, 168) on #toStationText
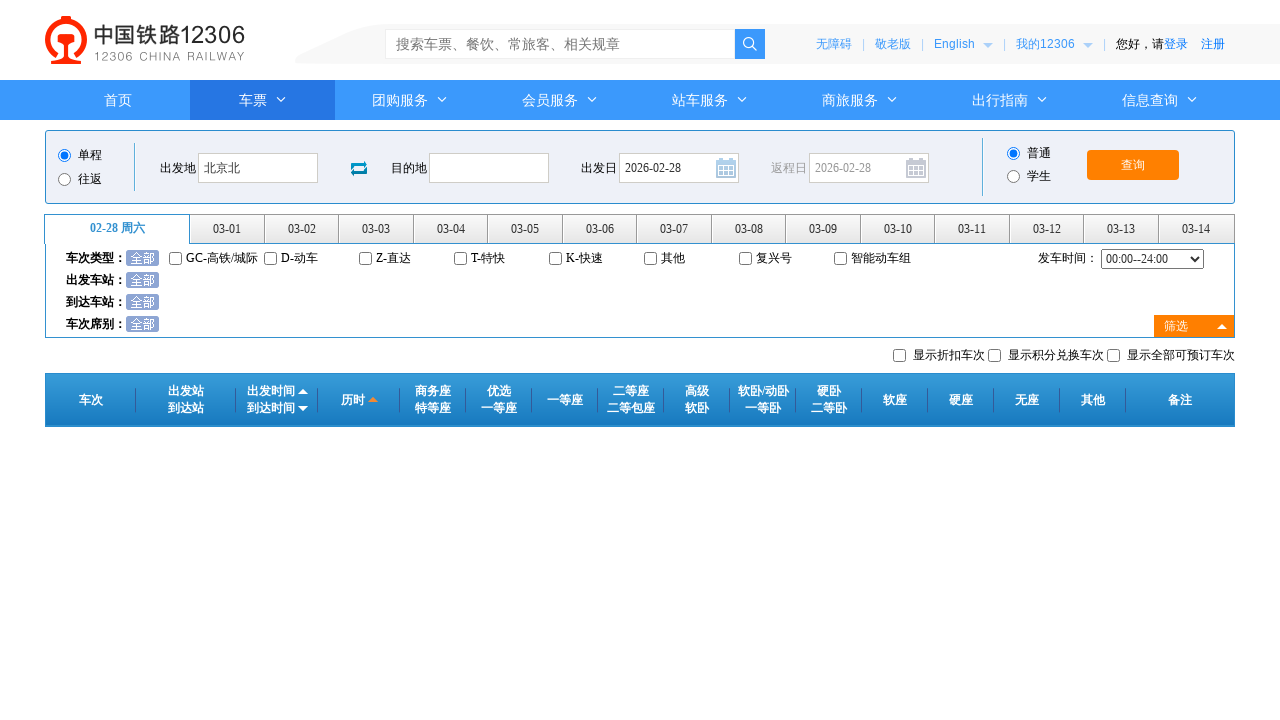

Filled arrival station with '上海' (Shanghai) on #toStationText
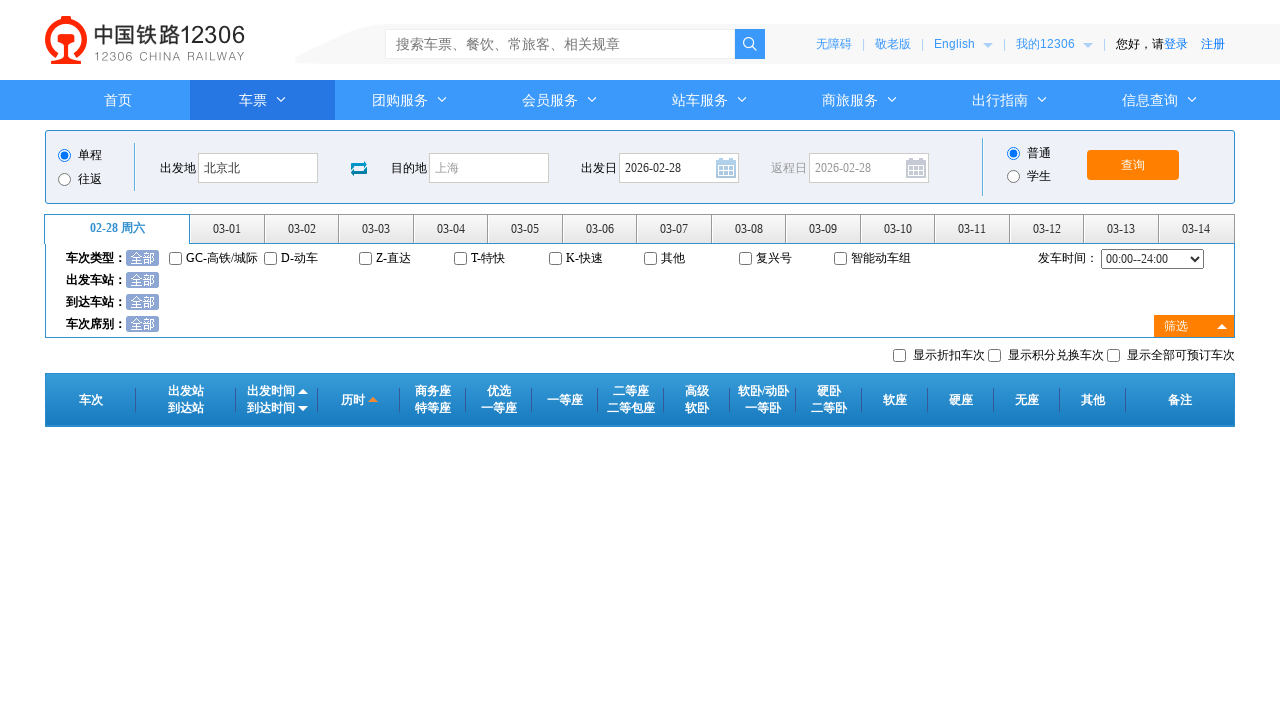

Pressed Enter to confirm arrival station
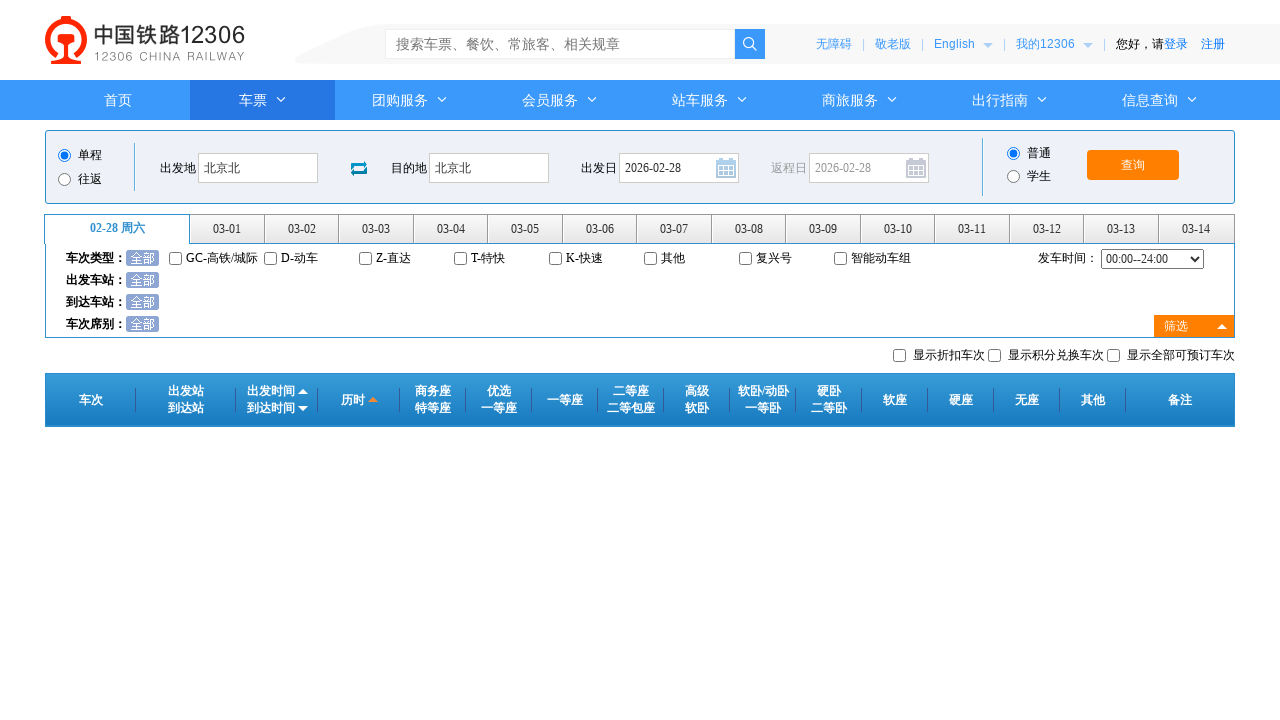

Removed readonly attribute from date field
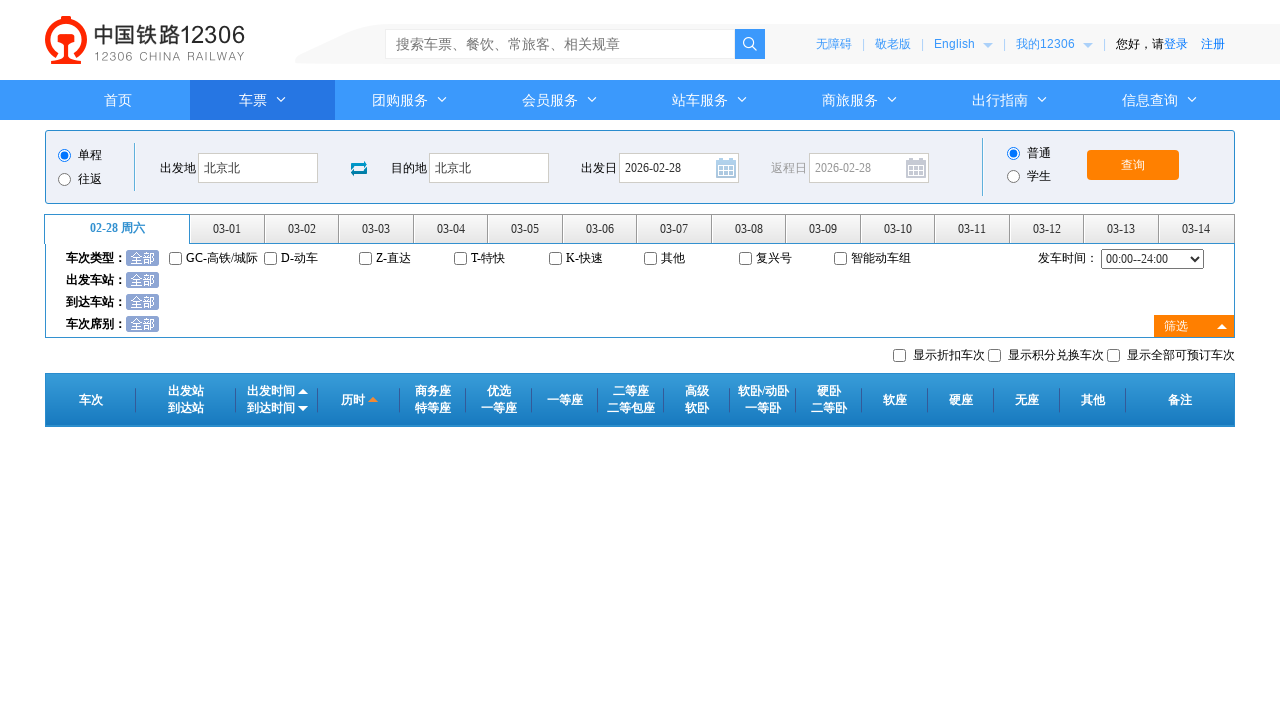

Filled travel date with '2024-03-15' on #train_date
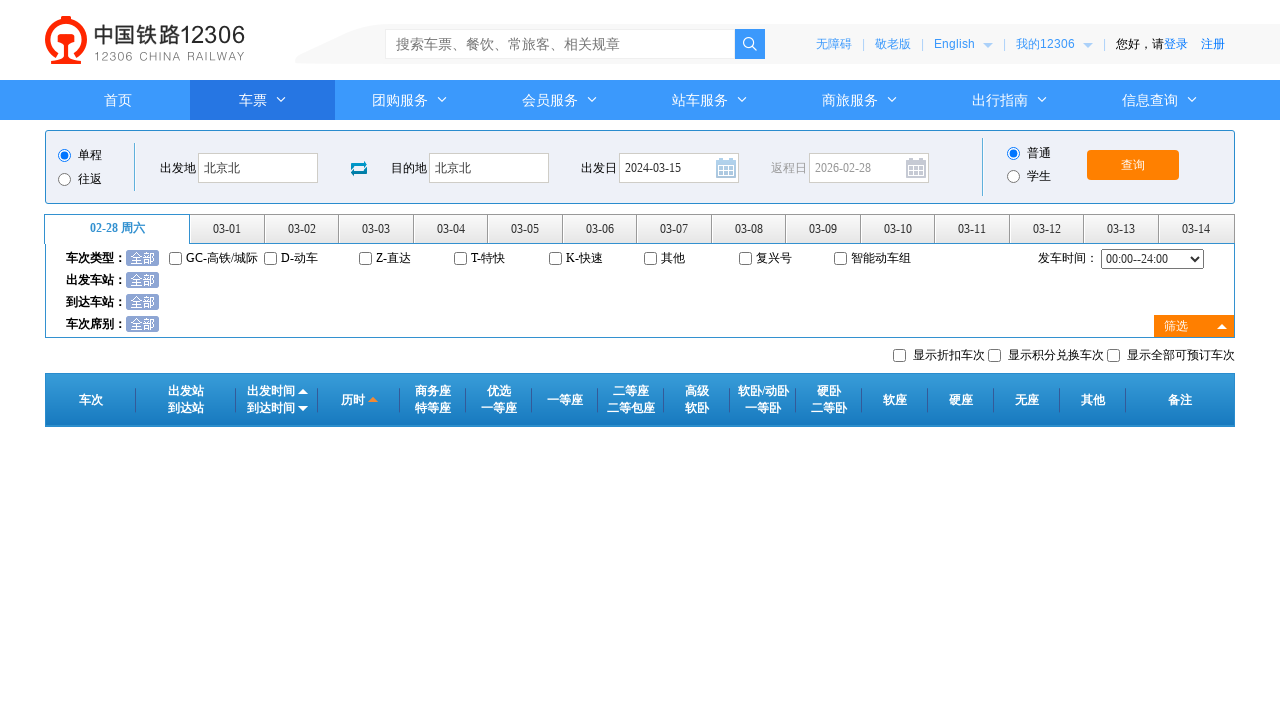

Clicked on date field to confirm selection at (679, 168) on #train_date
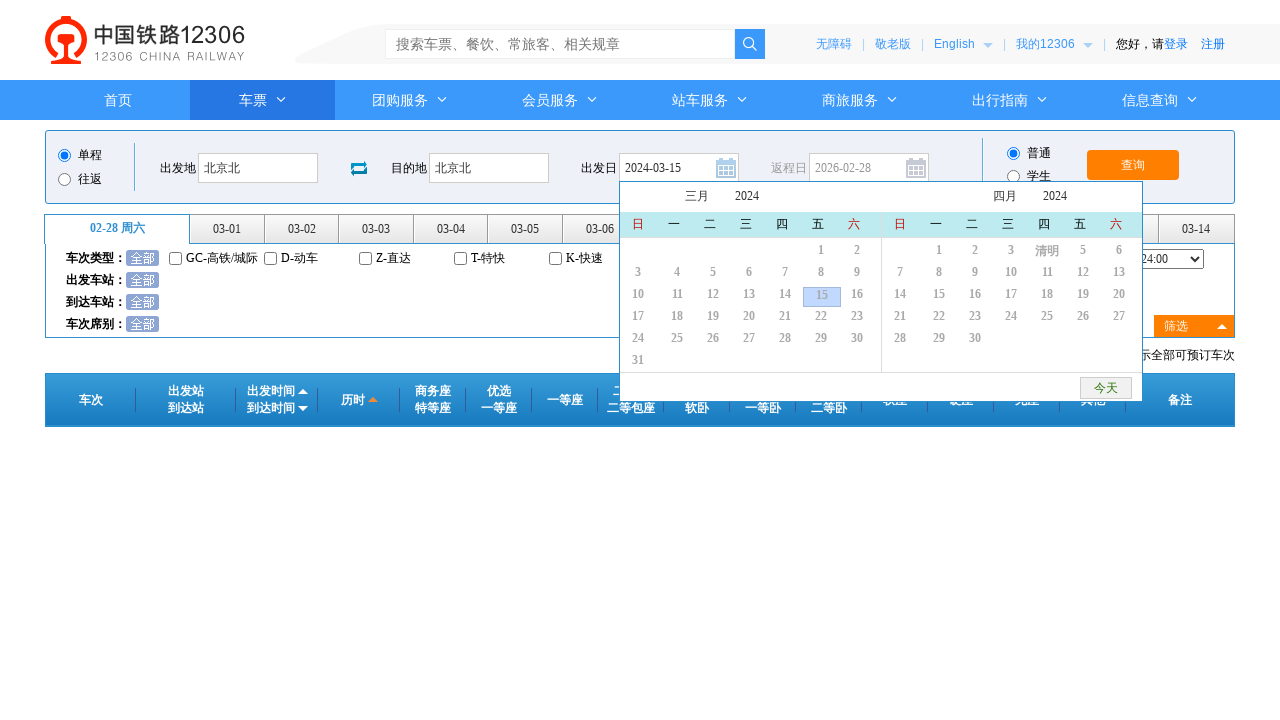

Clicked query button to search for available tickets at (1133, 165) on #query_ticket
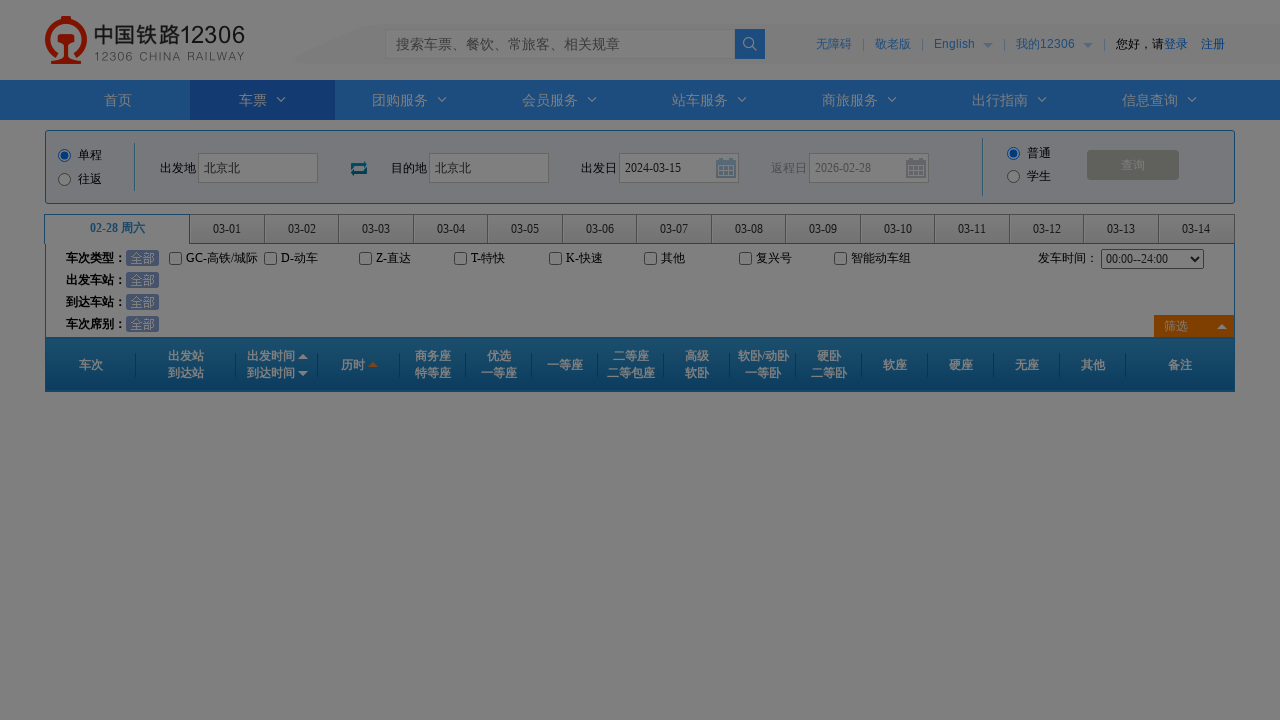

Waited 2 seconds for ticket search results to load
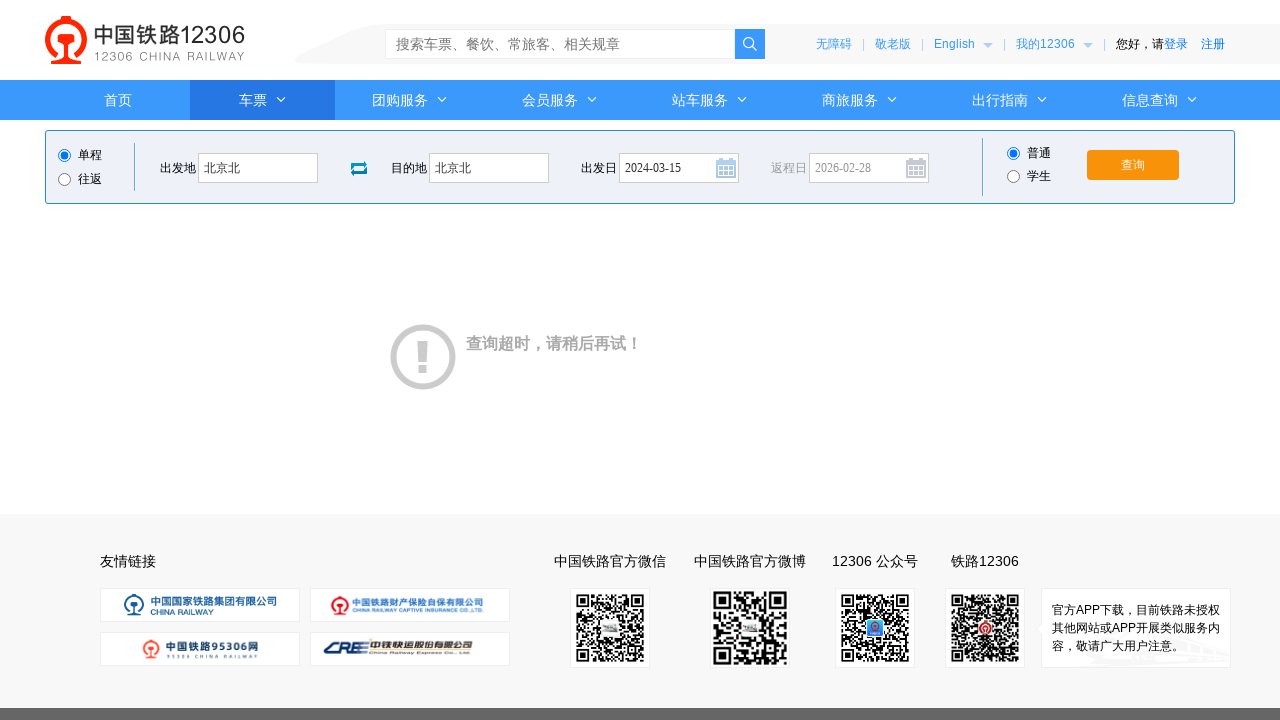

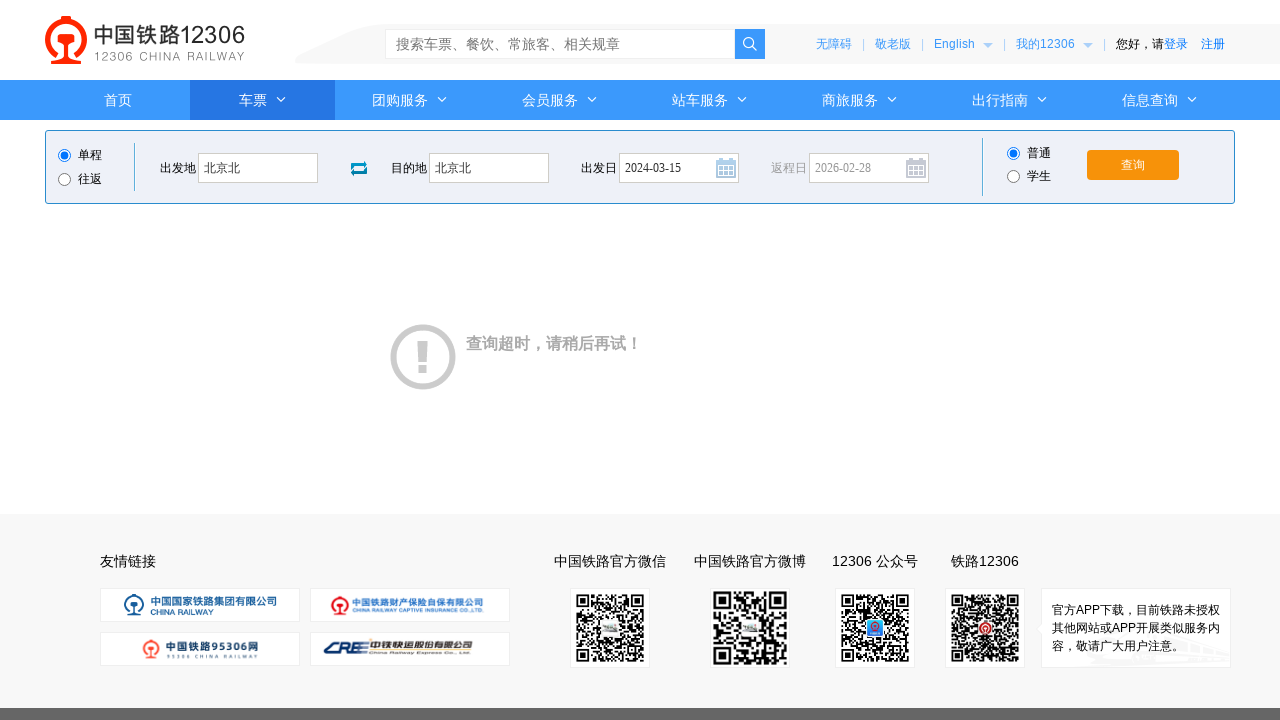